Tests file upload functionality by selecting and uploading a file to the application

Starting URL: https://the-internet.herokuapp.com/upload

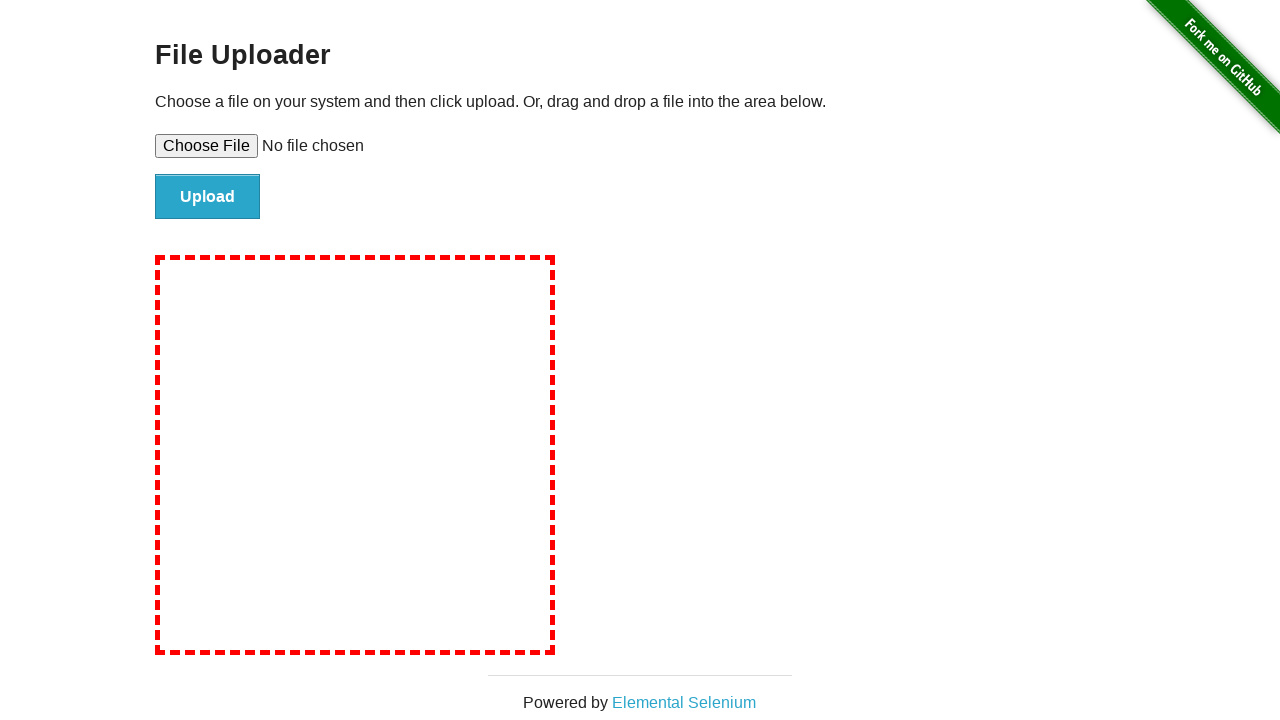

Created temporary test file with upload content
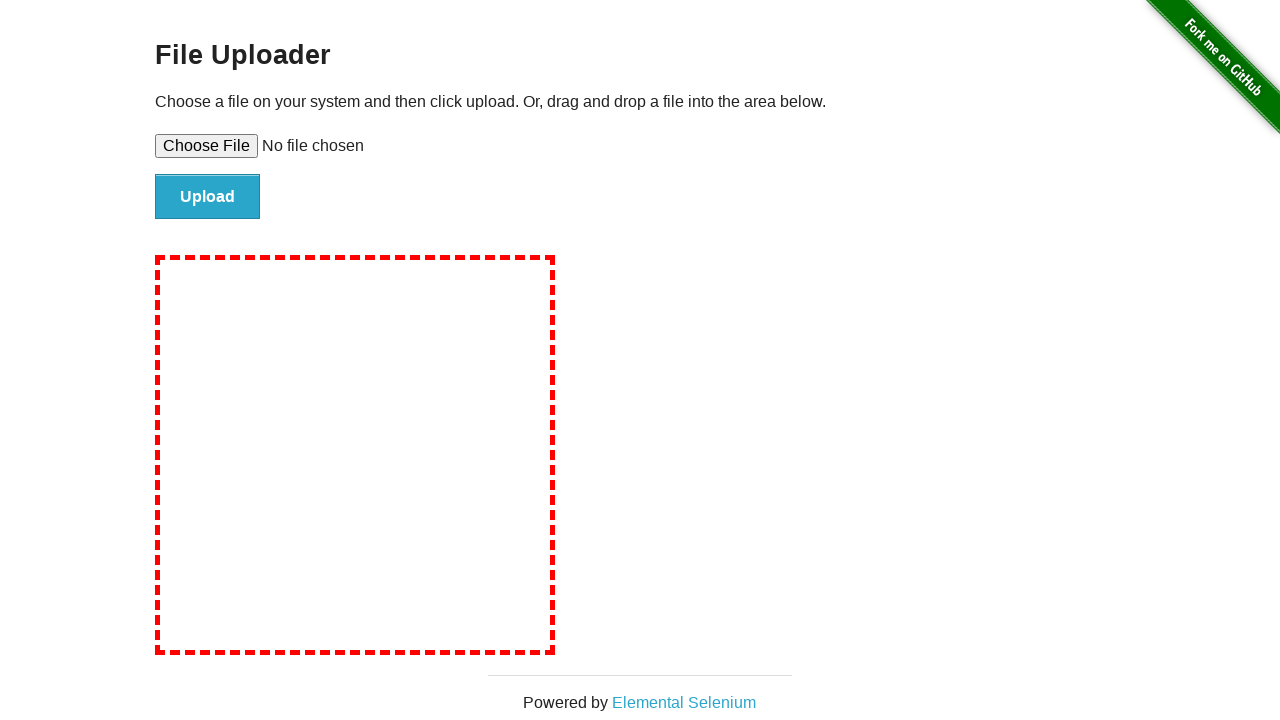

Selected file for upload using file input element
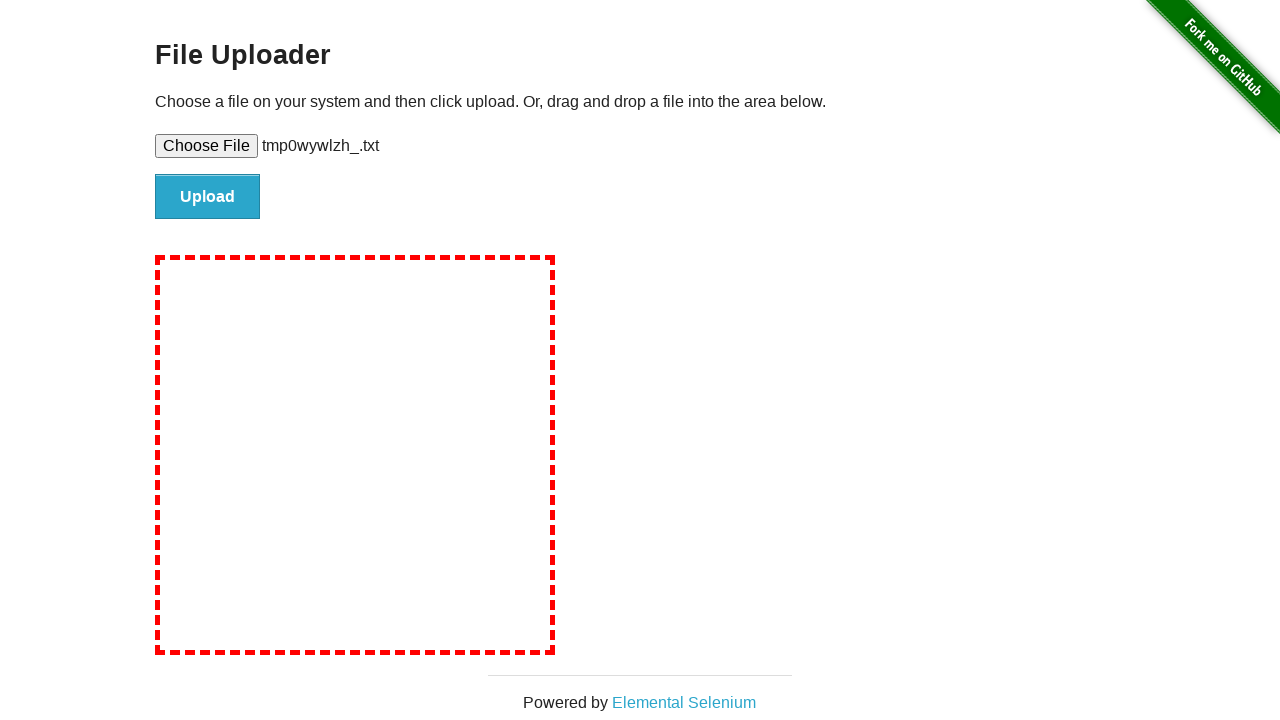

Clicked upload button to submit file at (208, 197) on #file-submit
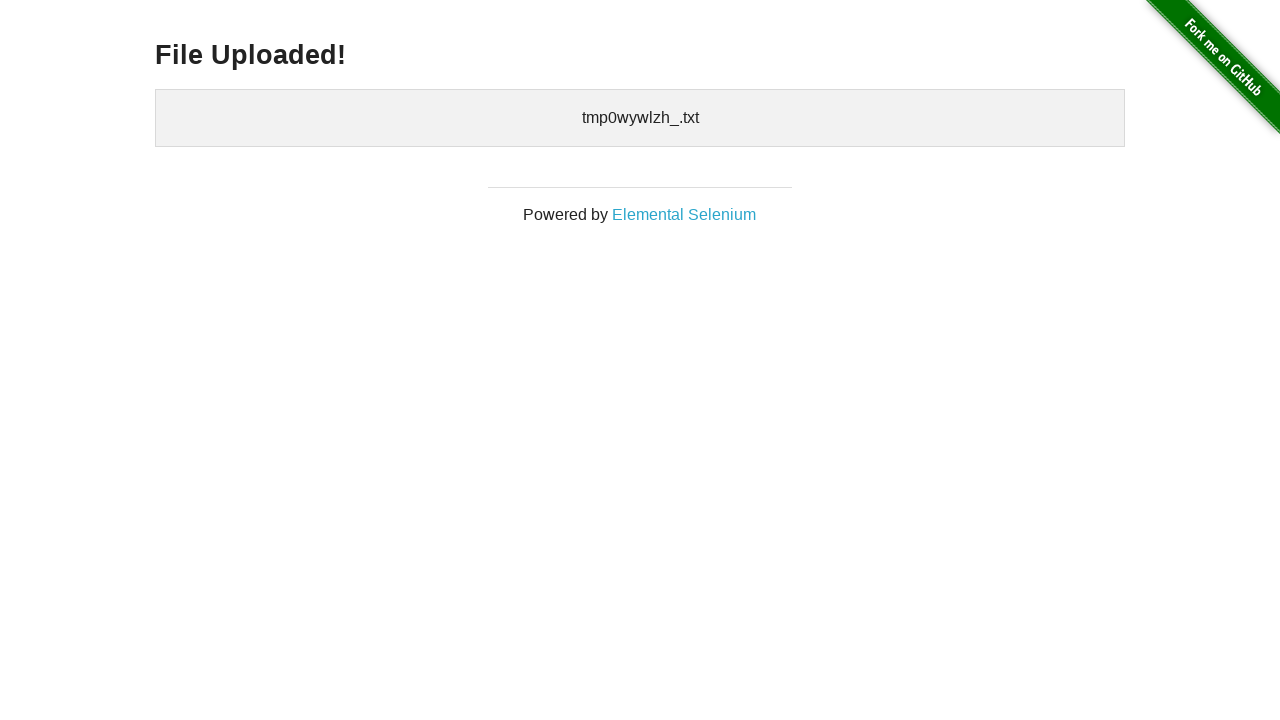

Upload confirmation page loaded successfully
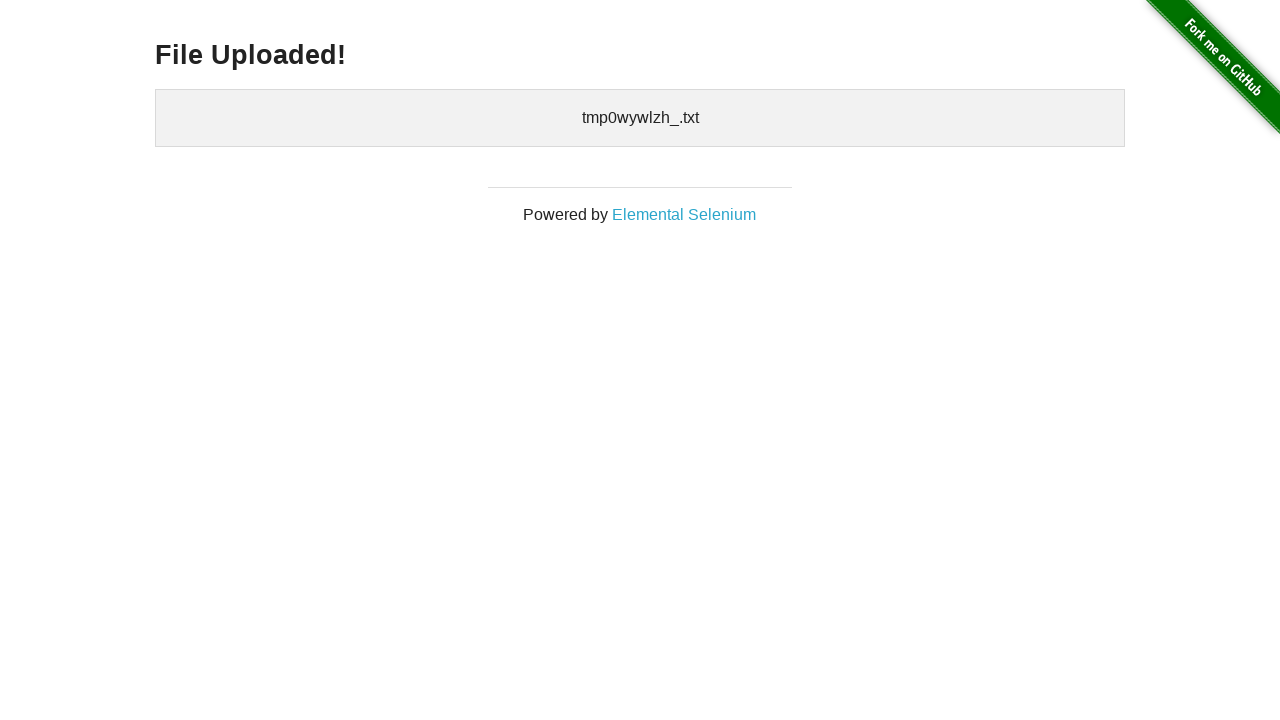

Cleaned up temporary test file
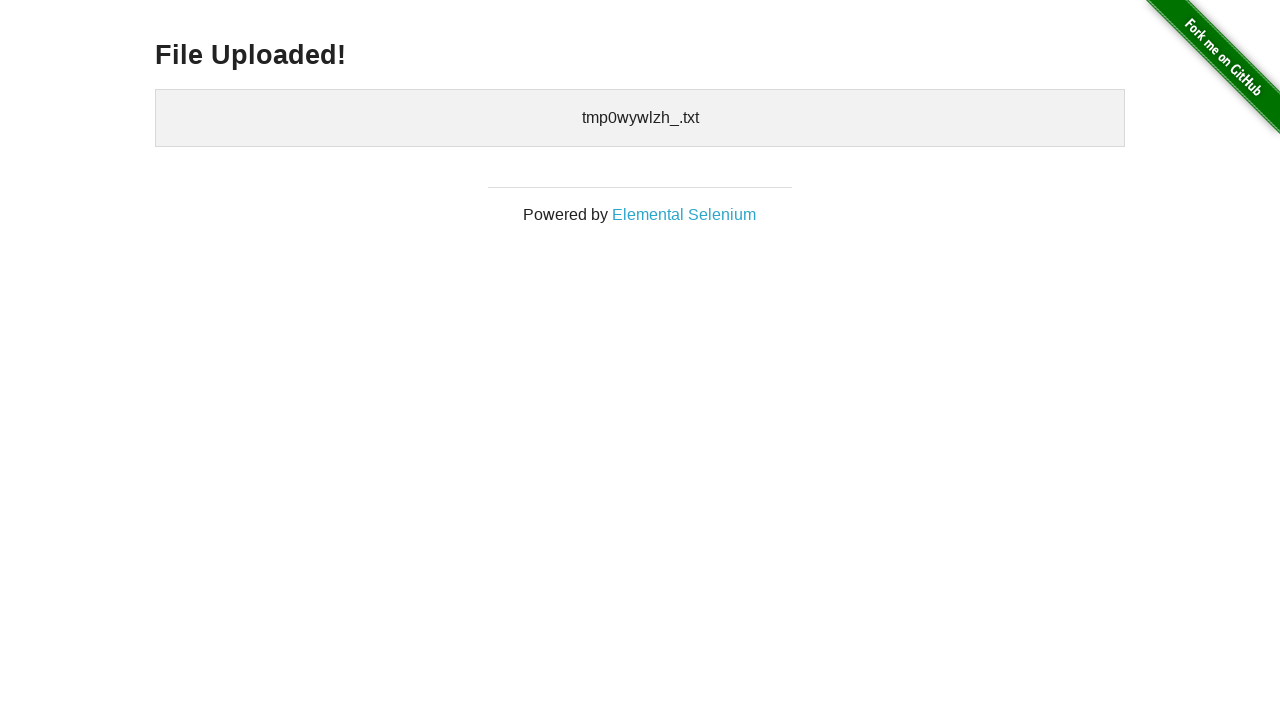

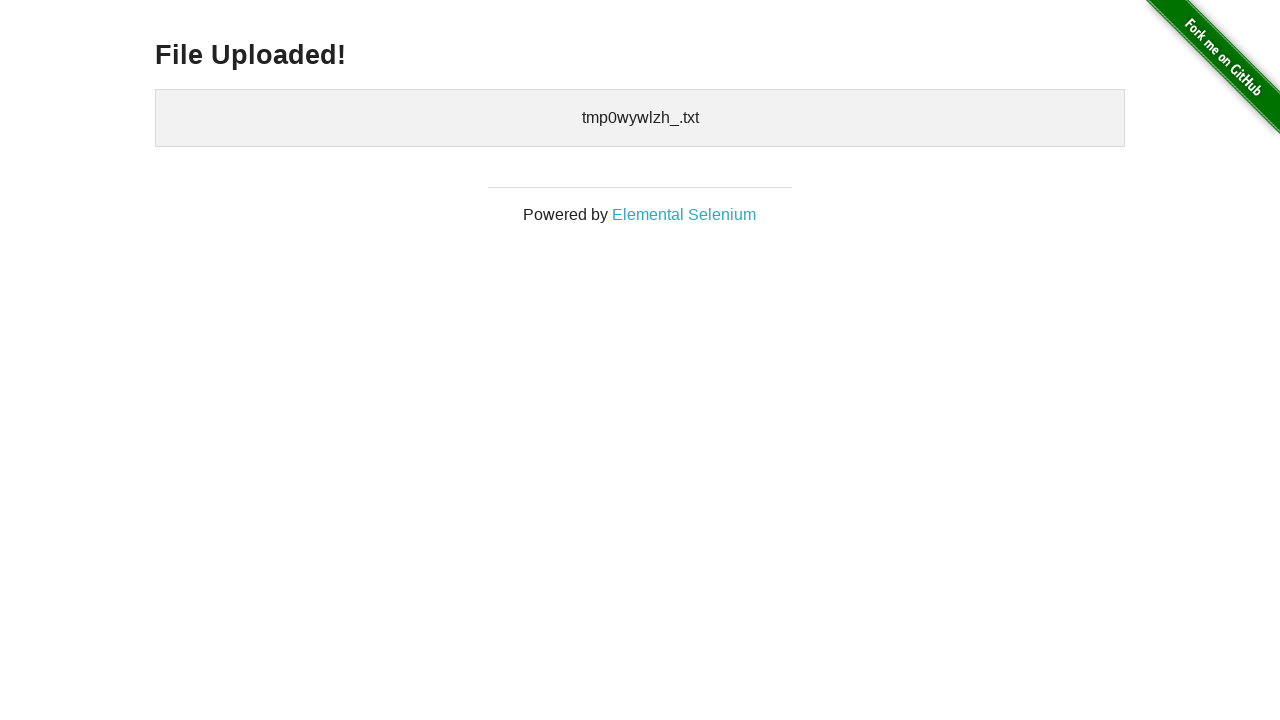